Solves a mathematical captcha by reading a value, calculating a mathematical function, and filling out a form with checkbox and radio button selections

Starting URL: http://suninjuly.github.io/math.html

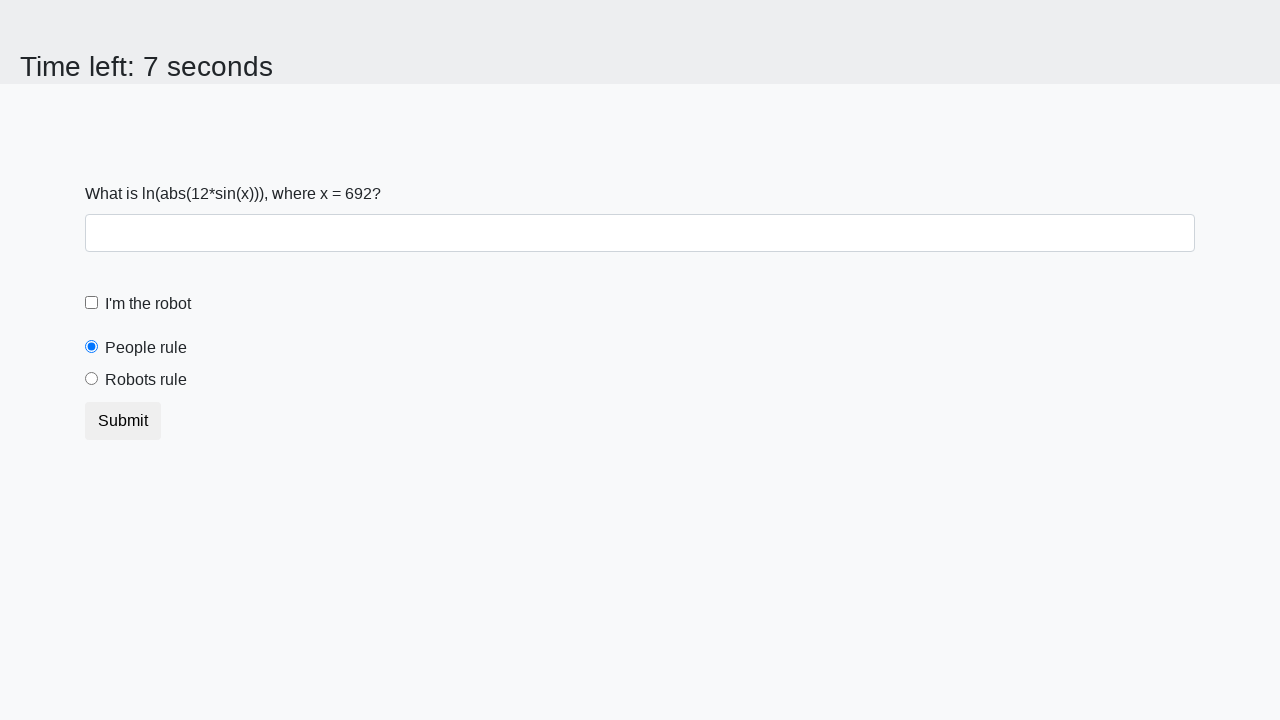

Located the input value element
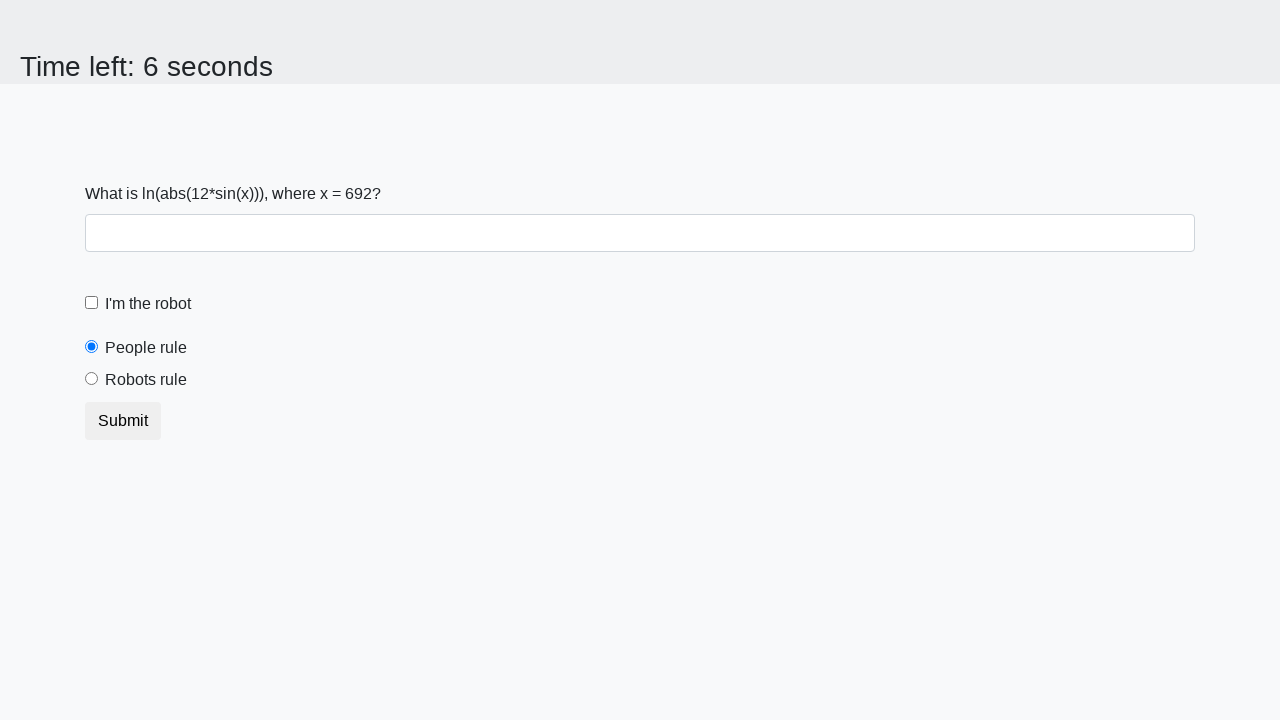

Read the x value from the captcha element
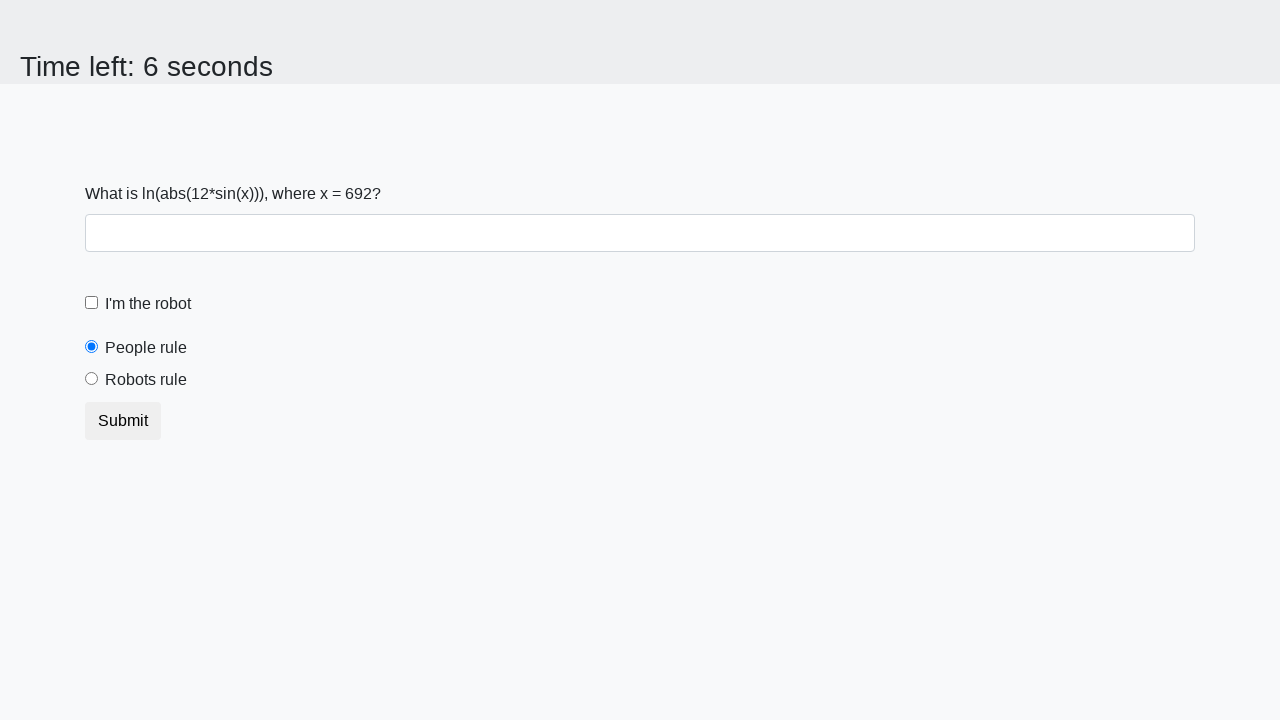

Calculated the mathematical function result: log(abs(12*sin(x)))
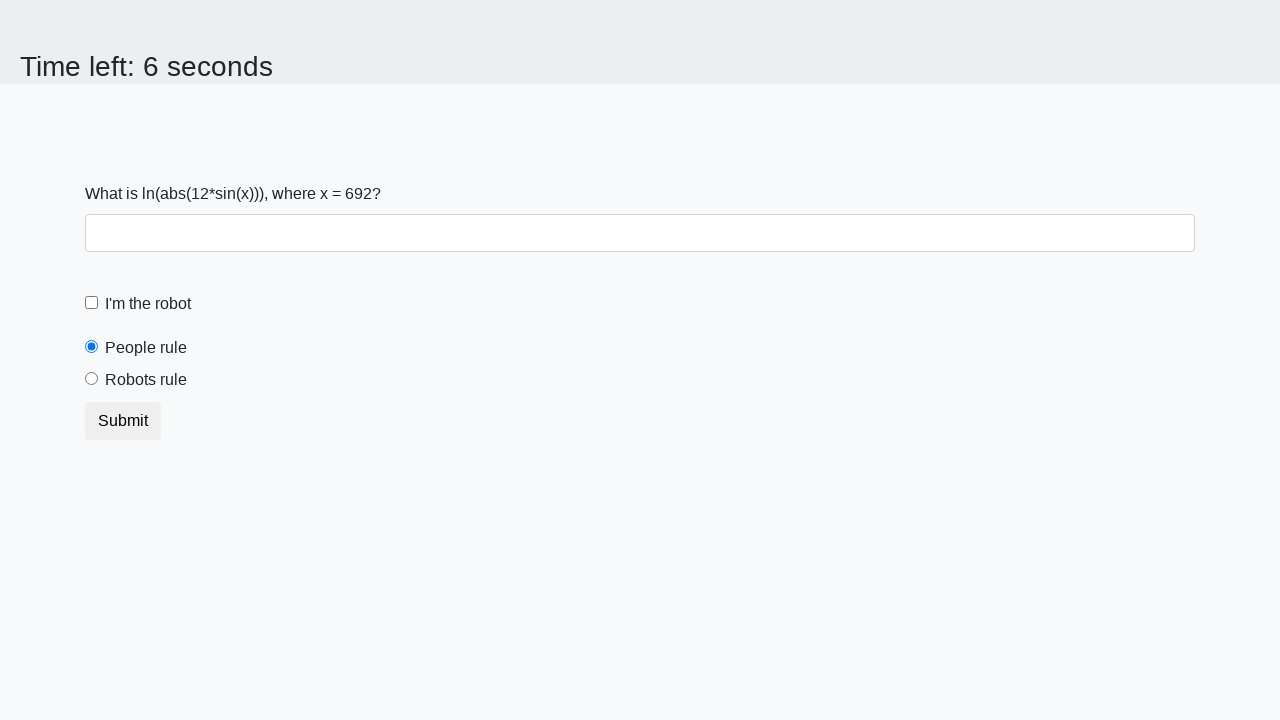

Filled the answer field with calculated value on input:required
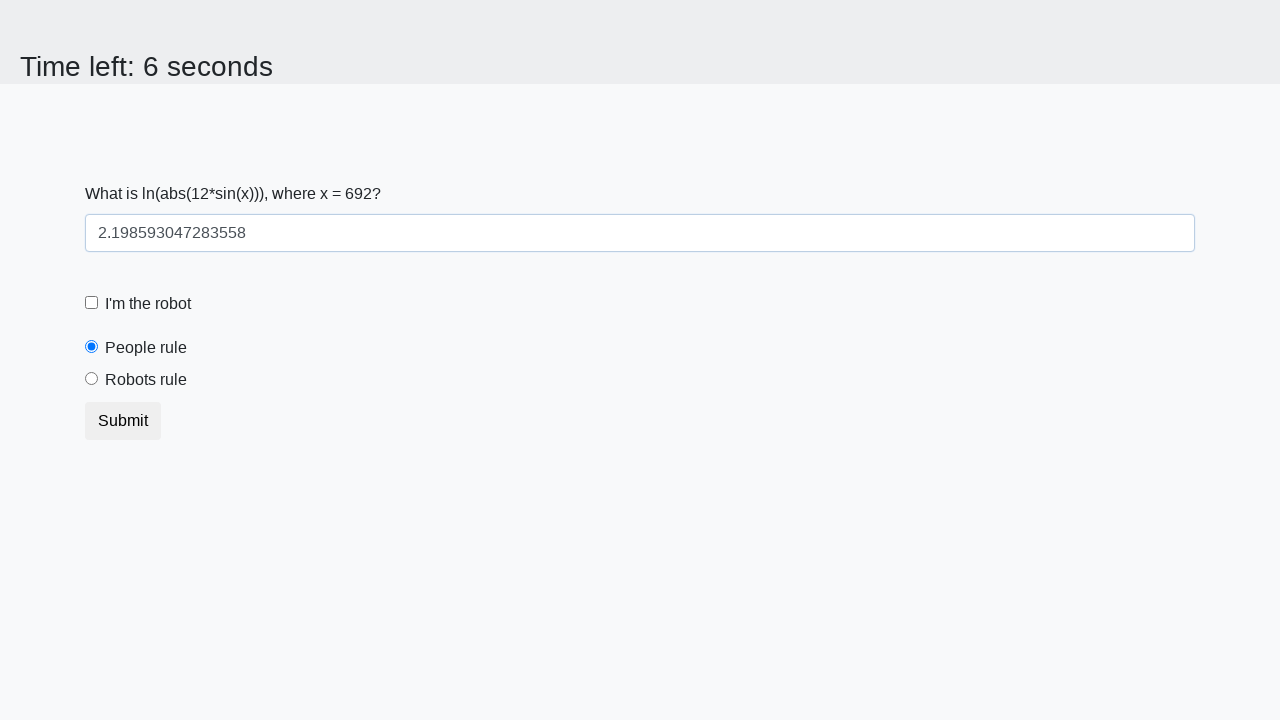

Checked the 'I'm the robot' checkbox at (148, 304) on [for='robotCheckbox']
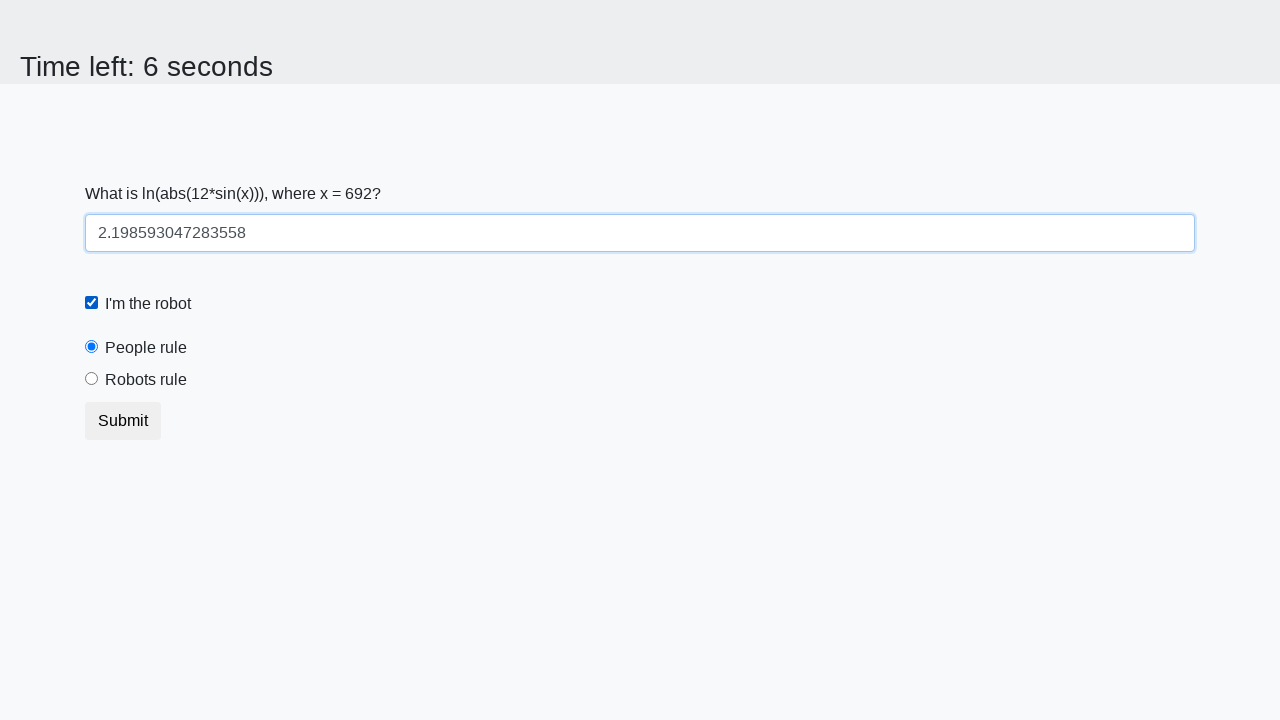

Selected the 'Robots rule!' radio button at (146, 380) on [for='robotsRule']
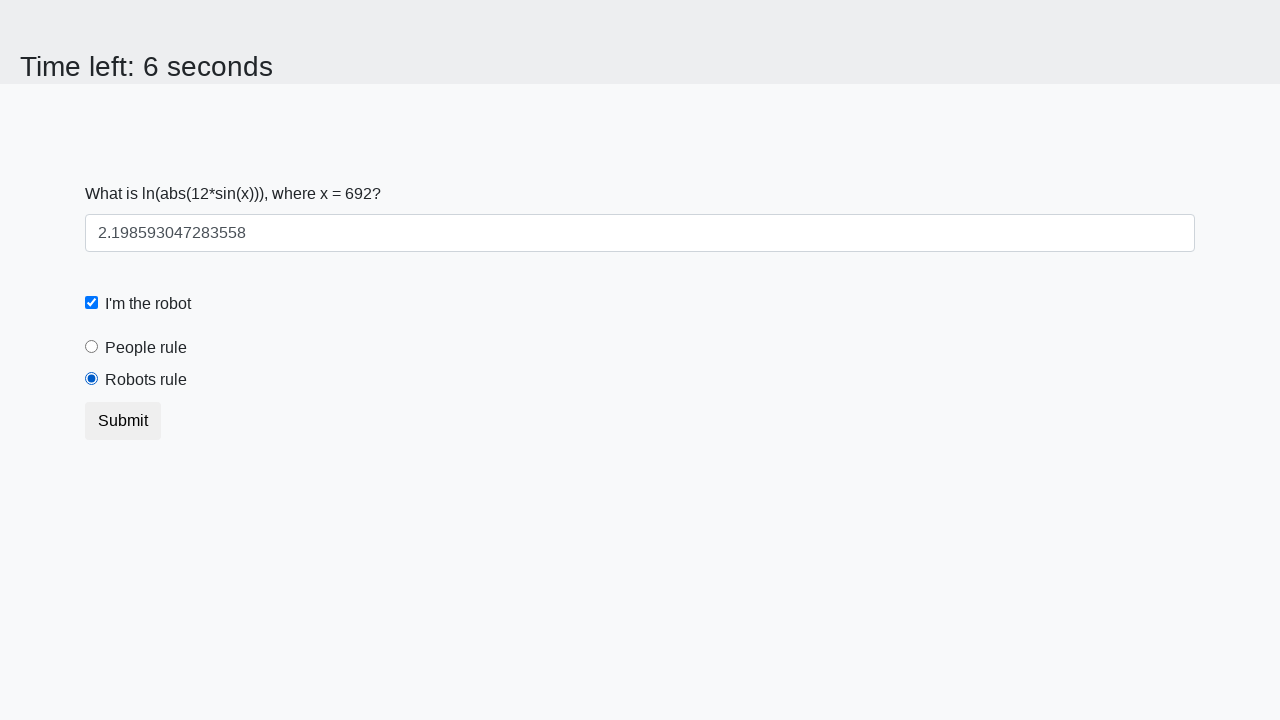

Clicked the Submit button to complete the form at (123, 421) on button.btn
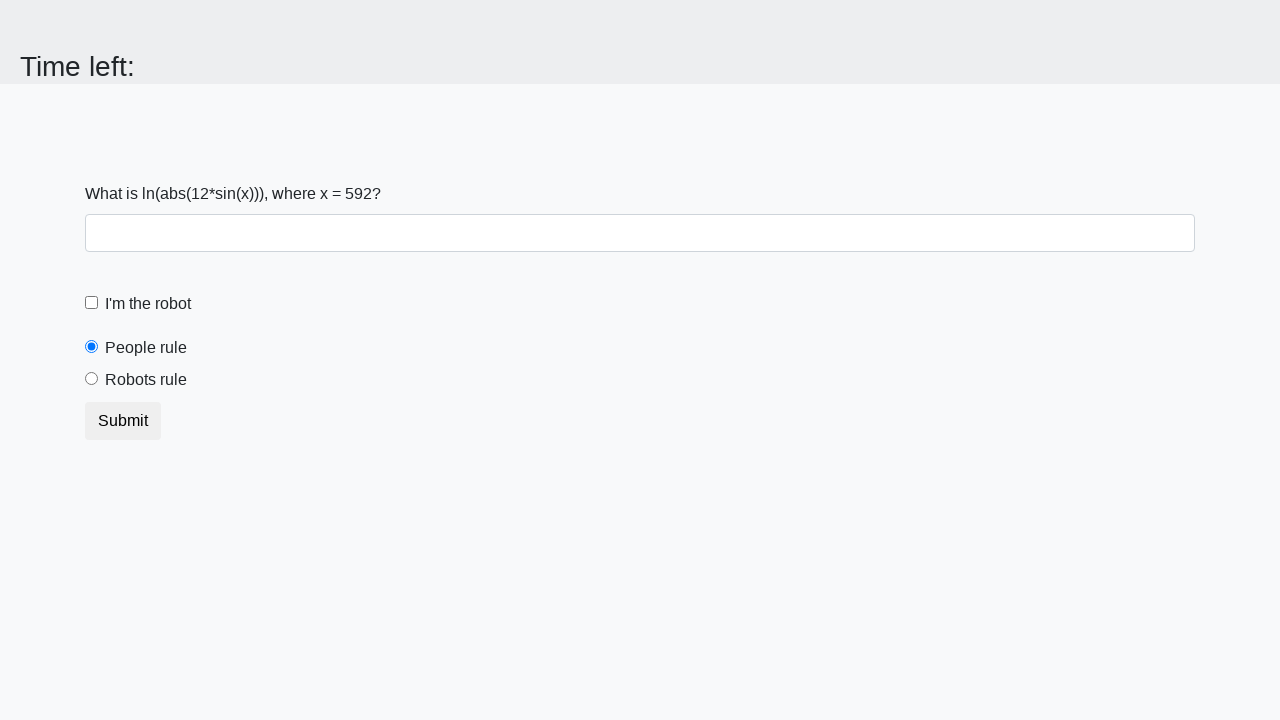

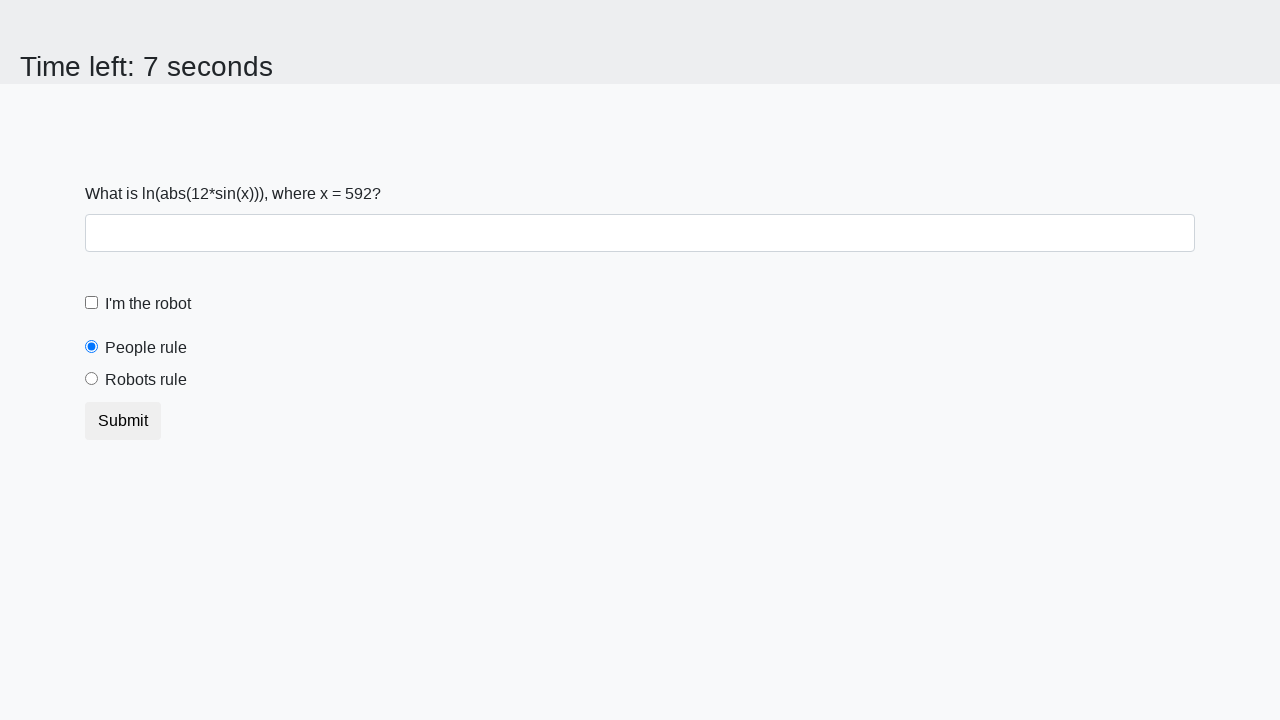